Tests simple JavaScript alert by clicking the alert button and accepting the alert

Starting URL: https://www.hyrtutorials.com/p/alertsdemo.html

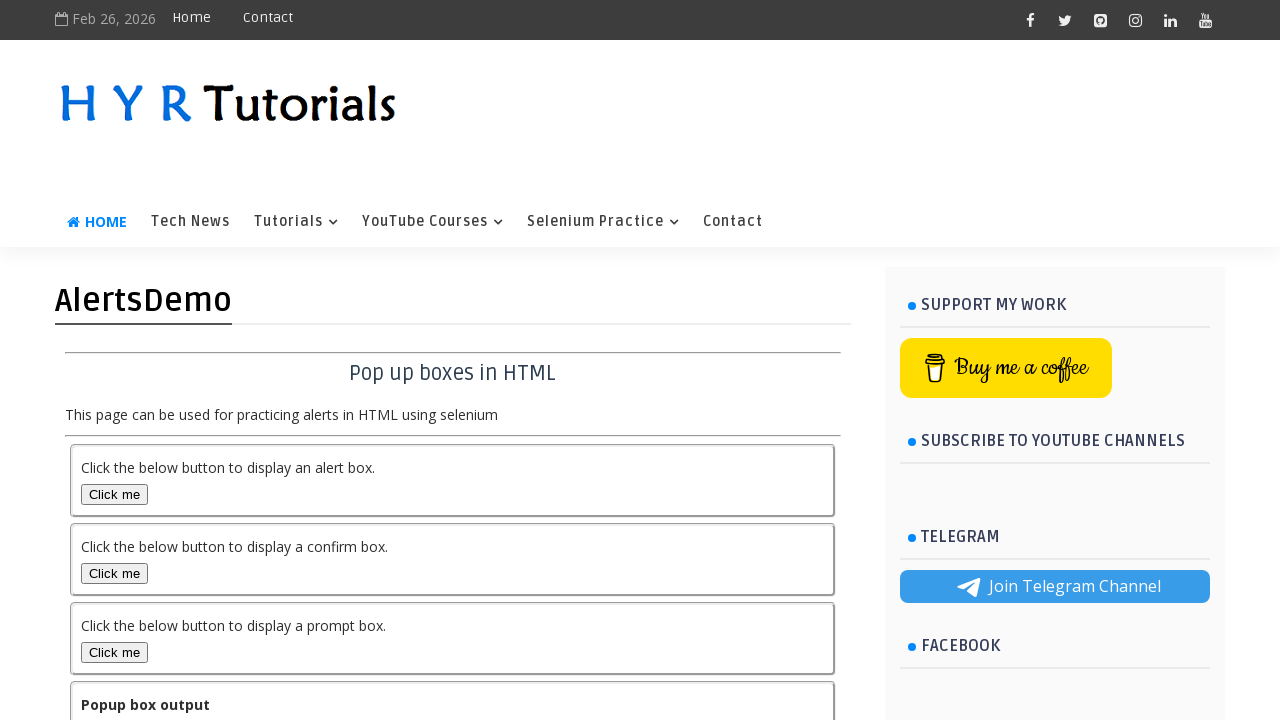

Clicked the alert button at (114, 494) on #alertBox
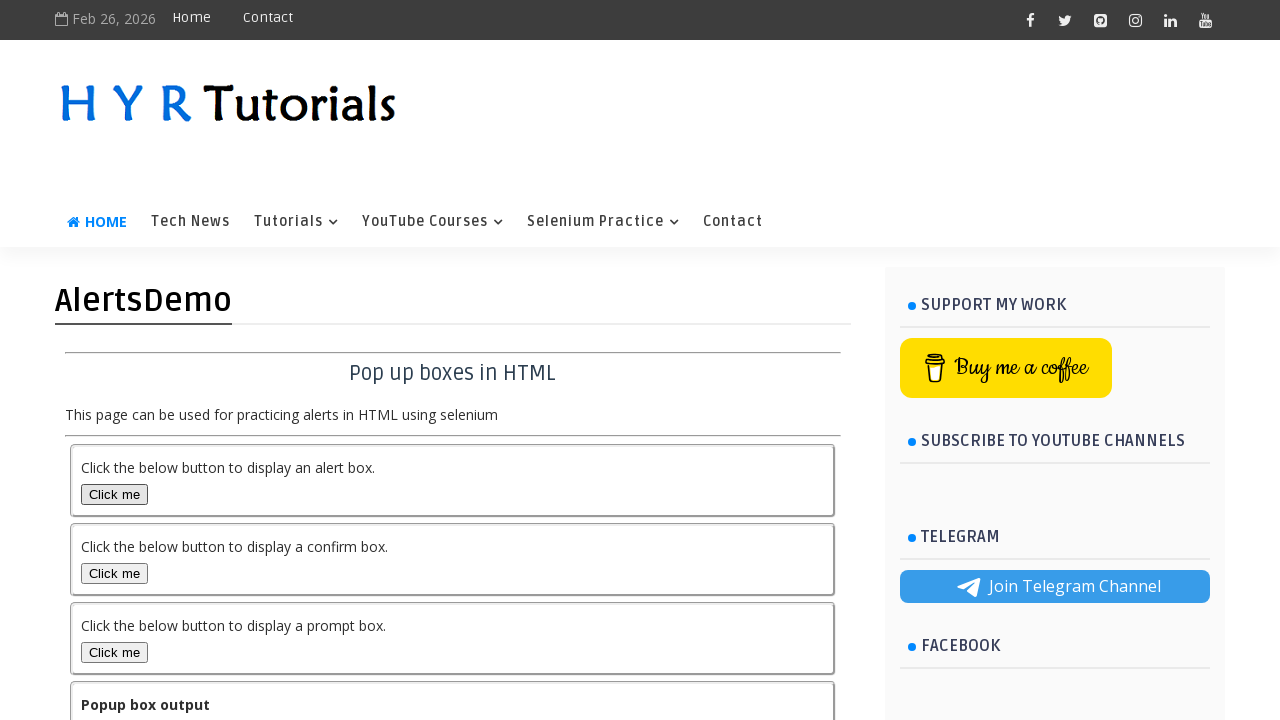

Set up dialog handler to accept the alert
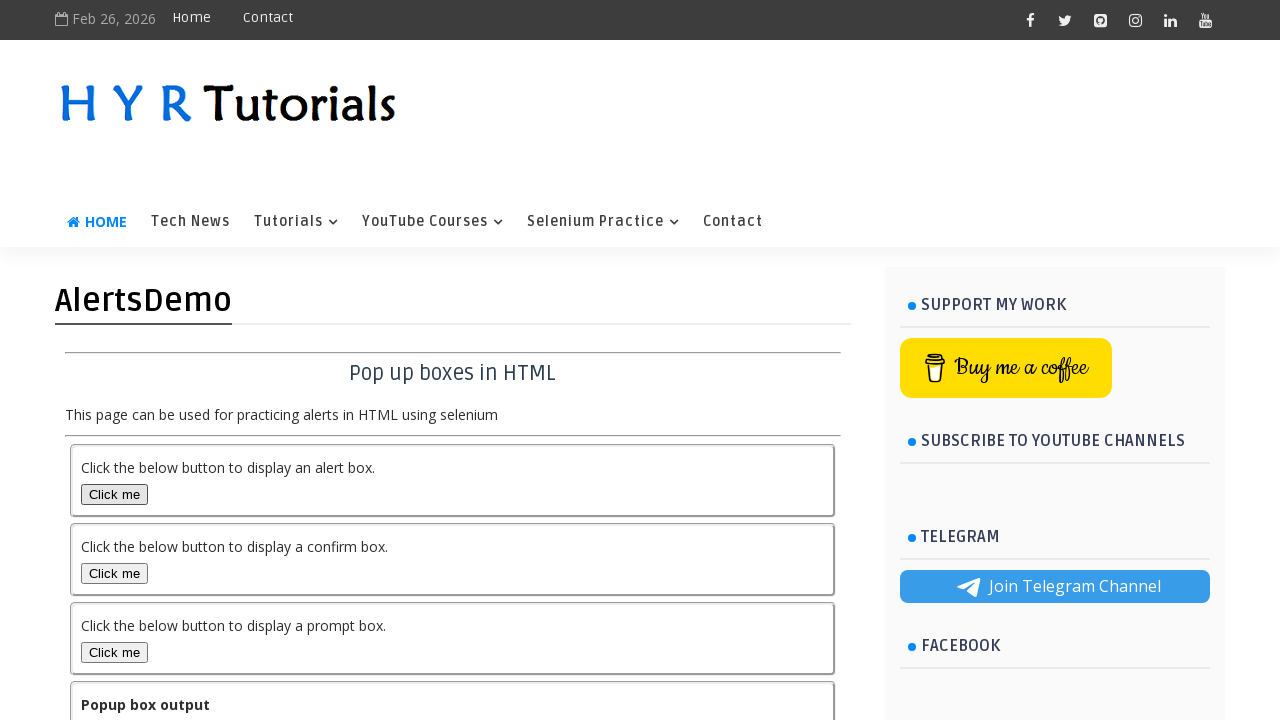

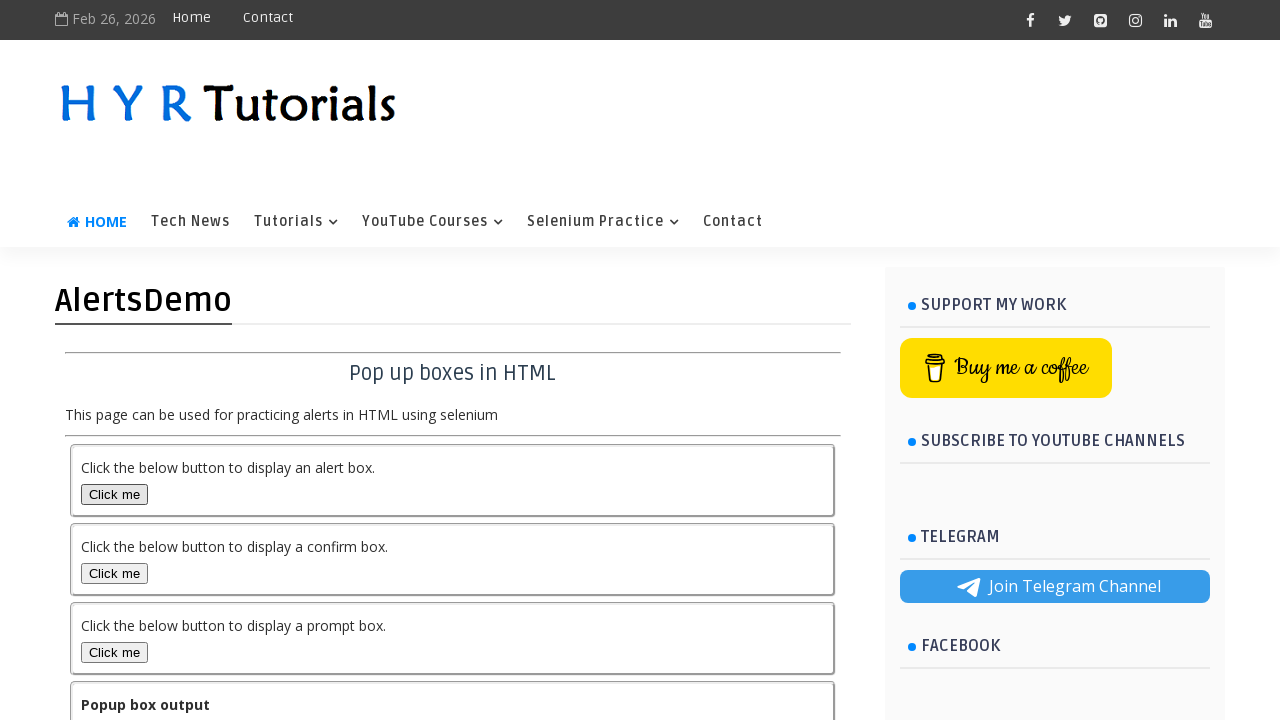